Tests drag and drop functionality by dragging a draggable element and dropping it onto a droppable target area

Starting URL: https://testautomationpractice.blogspot.com/

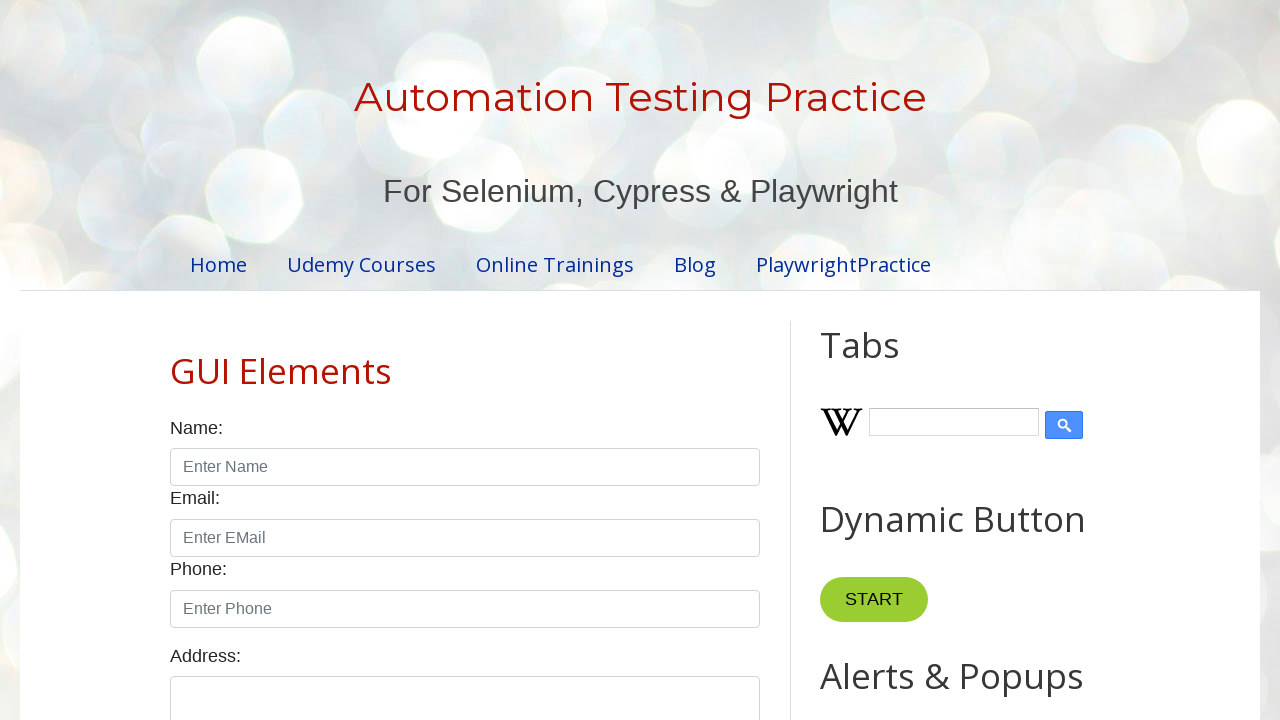

Located draggable element with id 'draggable'
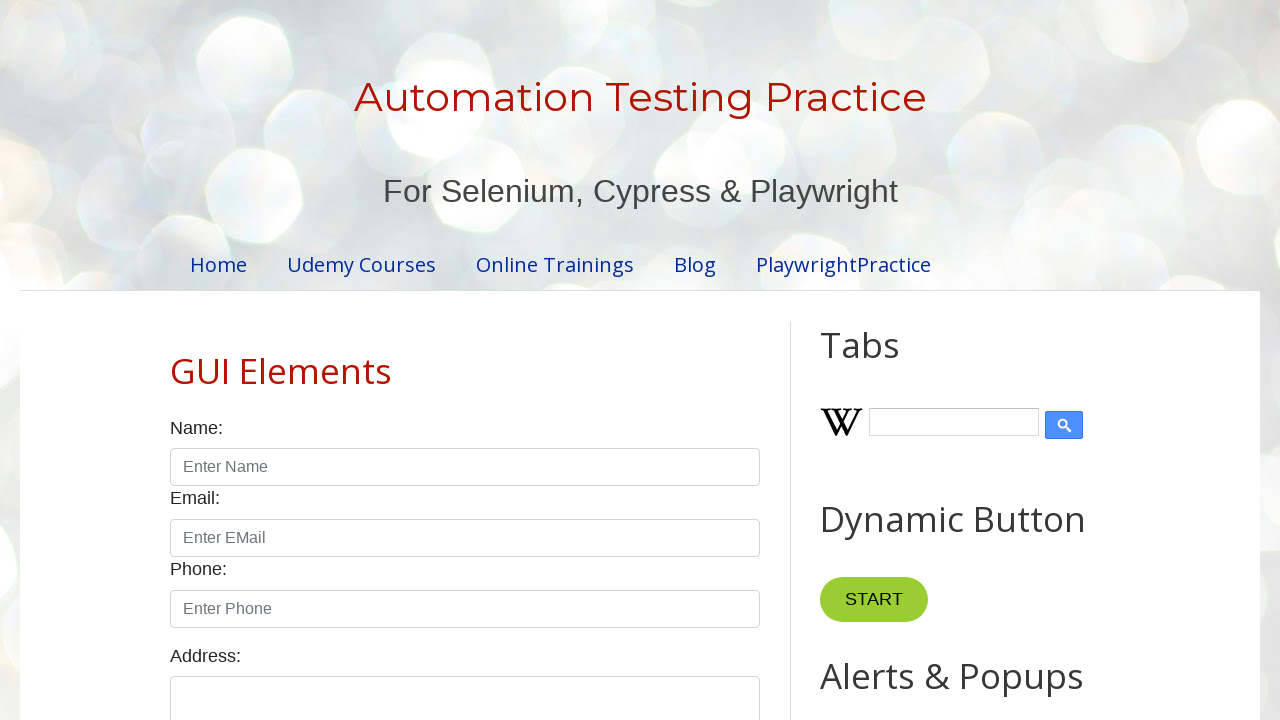

Located droppable target element with id 'droppable'
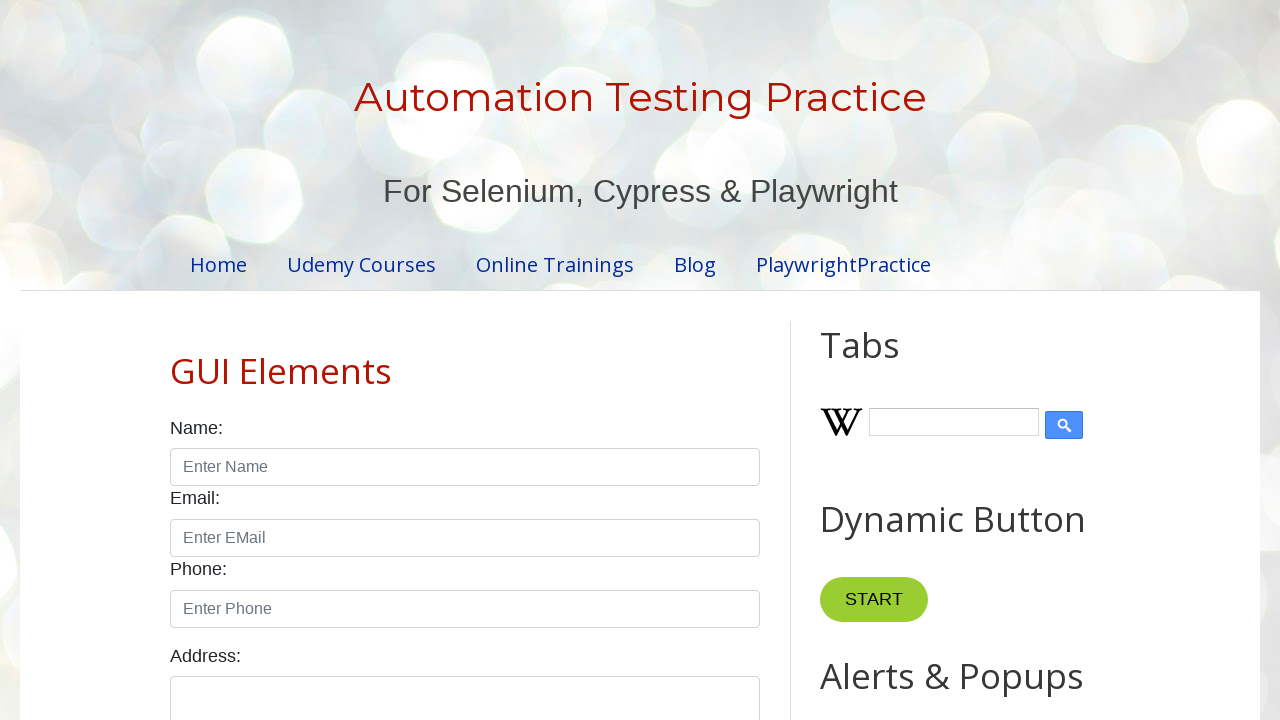

Dragged draggable element onto droppable target at (1015, 386)
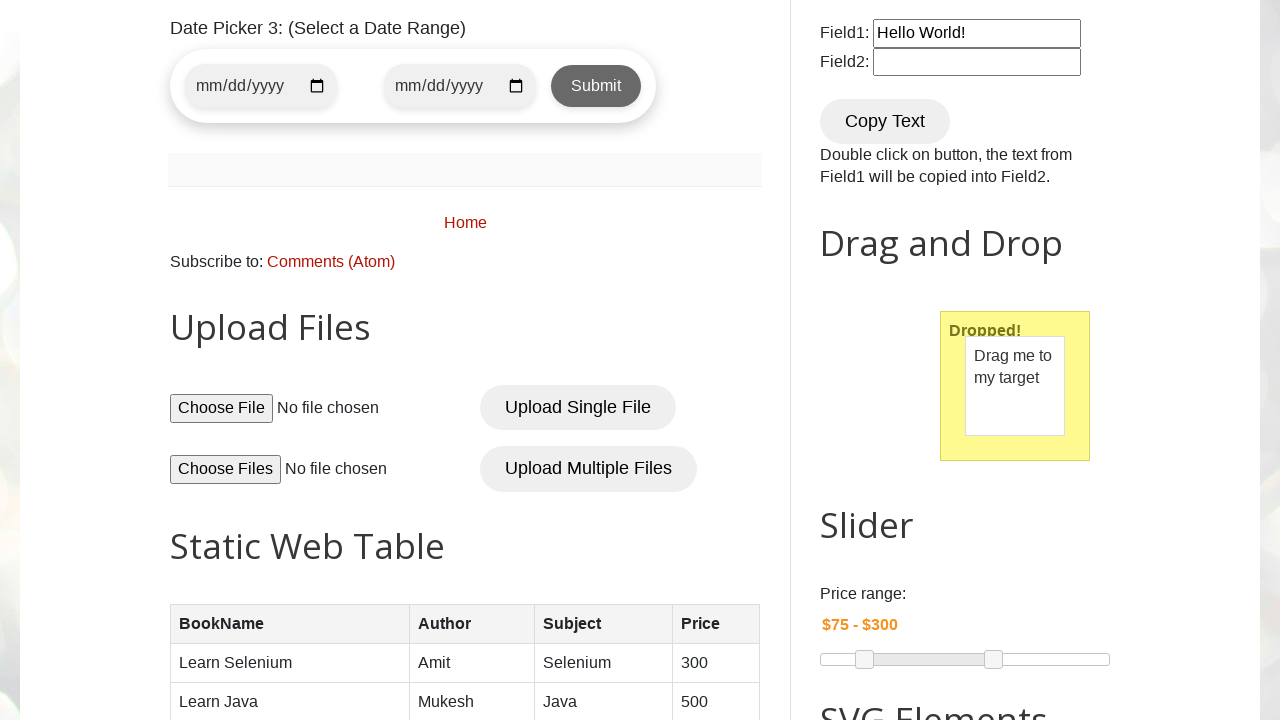

Waited 1000ms for drop action to complete
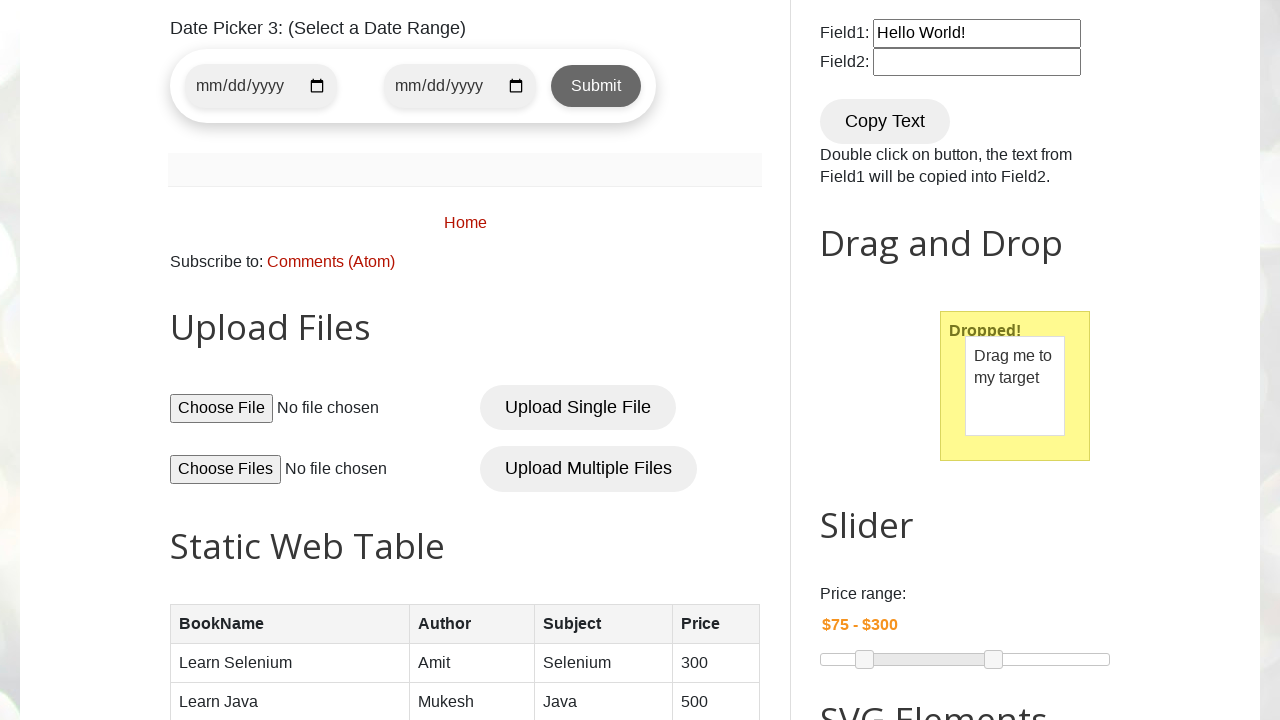

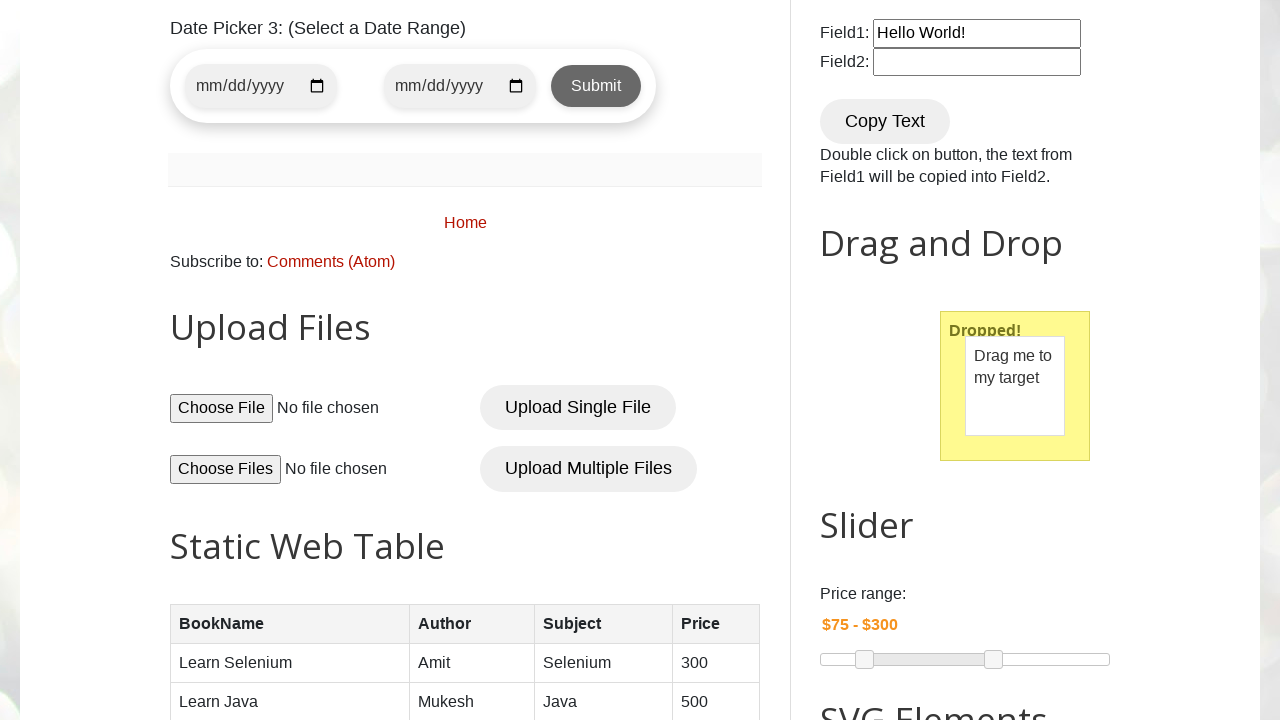